Tests radio button functionality on a travel booking practice page by clicking between "Round Trip" and "One Way" trip options and verifying the visibility state of a div element changes based on the selection.

Starting URL: https://rahulshettyacademy.com/dropdownsPractise/

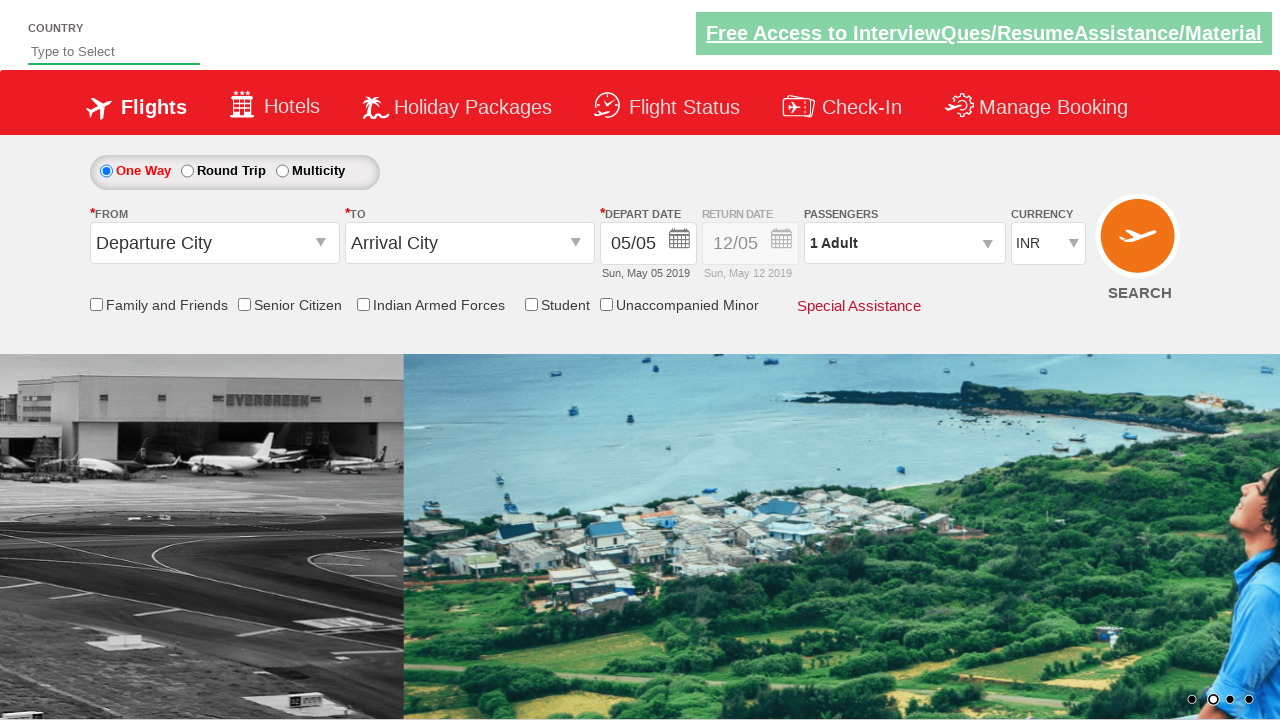

Retrieved initial style attribute of Div1 element
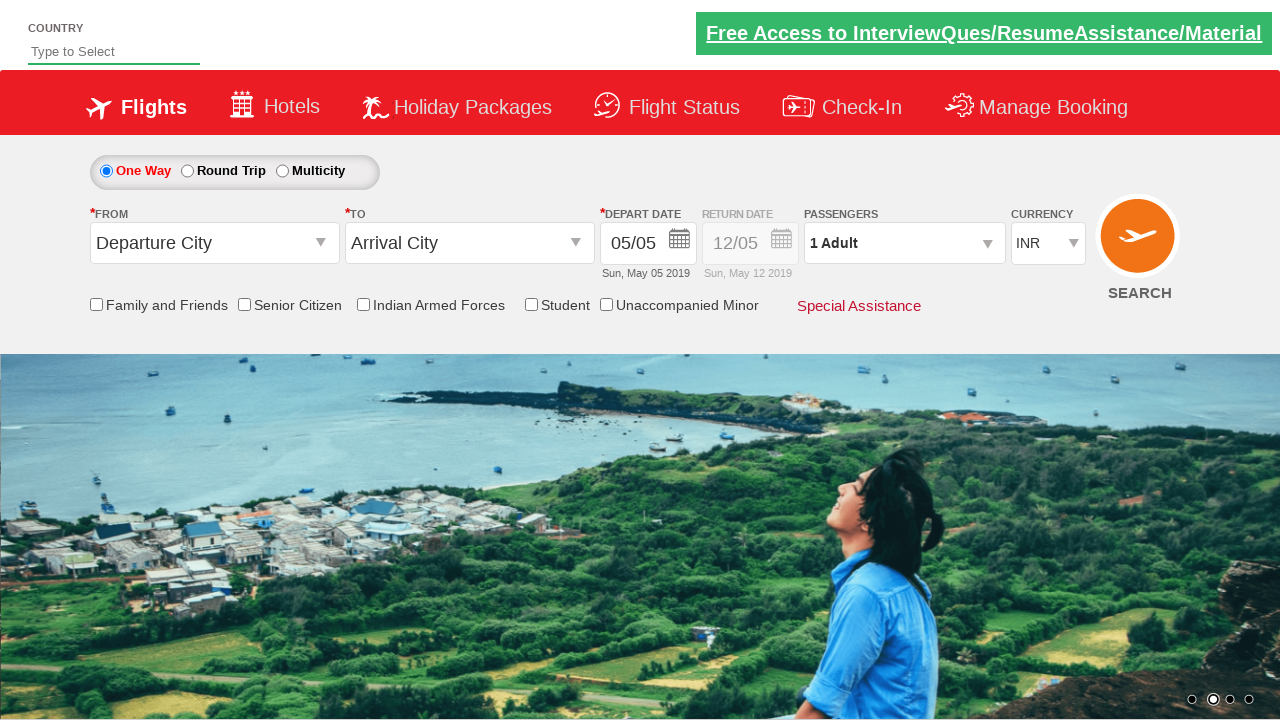

Clicked 'Round Trip' radio button at (187, 171) on #ctl00_mainContent_rbtnl_Trip_1
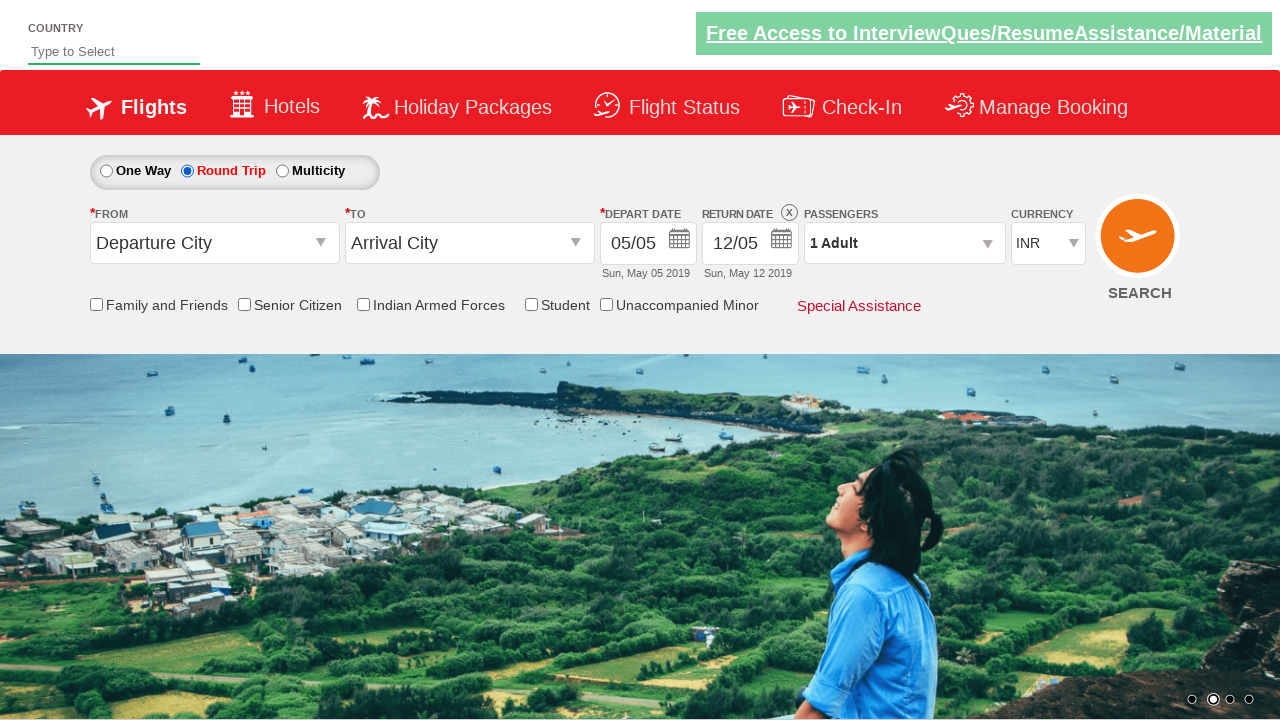

Retrieved style attribute after selecting Round Trip
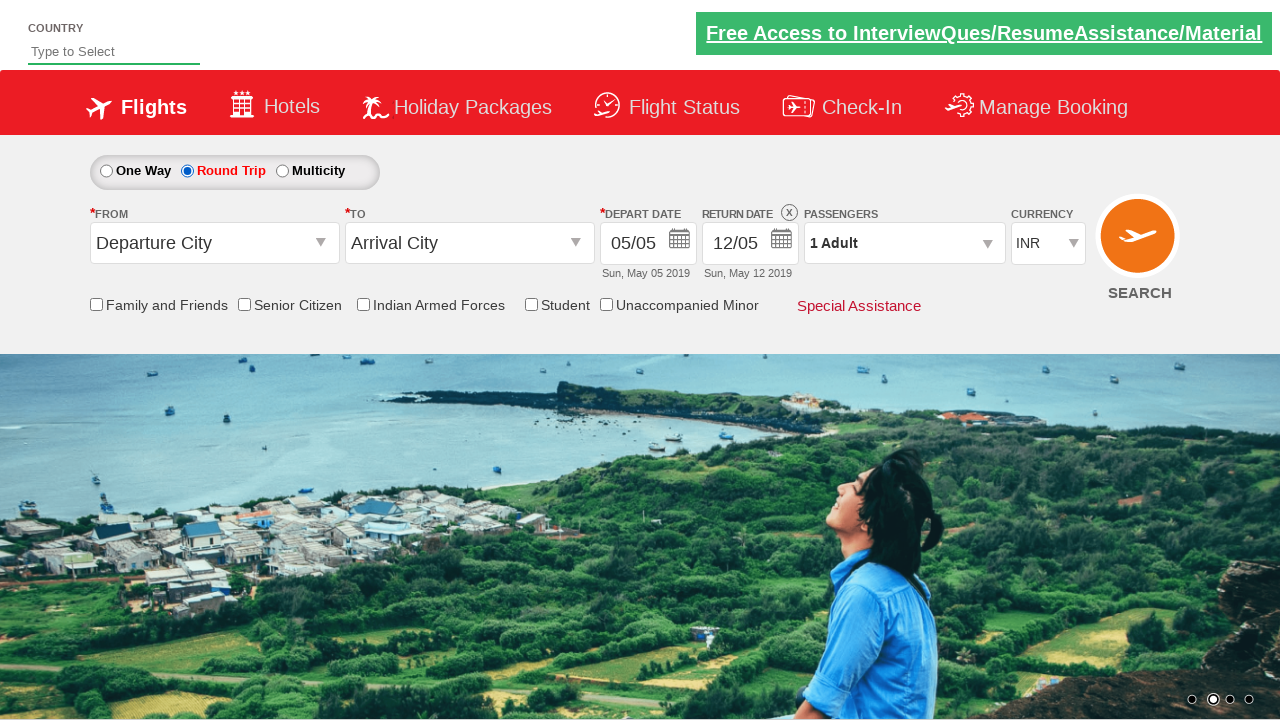

Clicked 'One Way' radio button at (106, 171) on #ctl00_mainContent_rbtnl_Trip_0
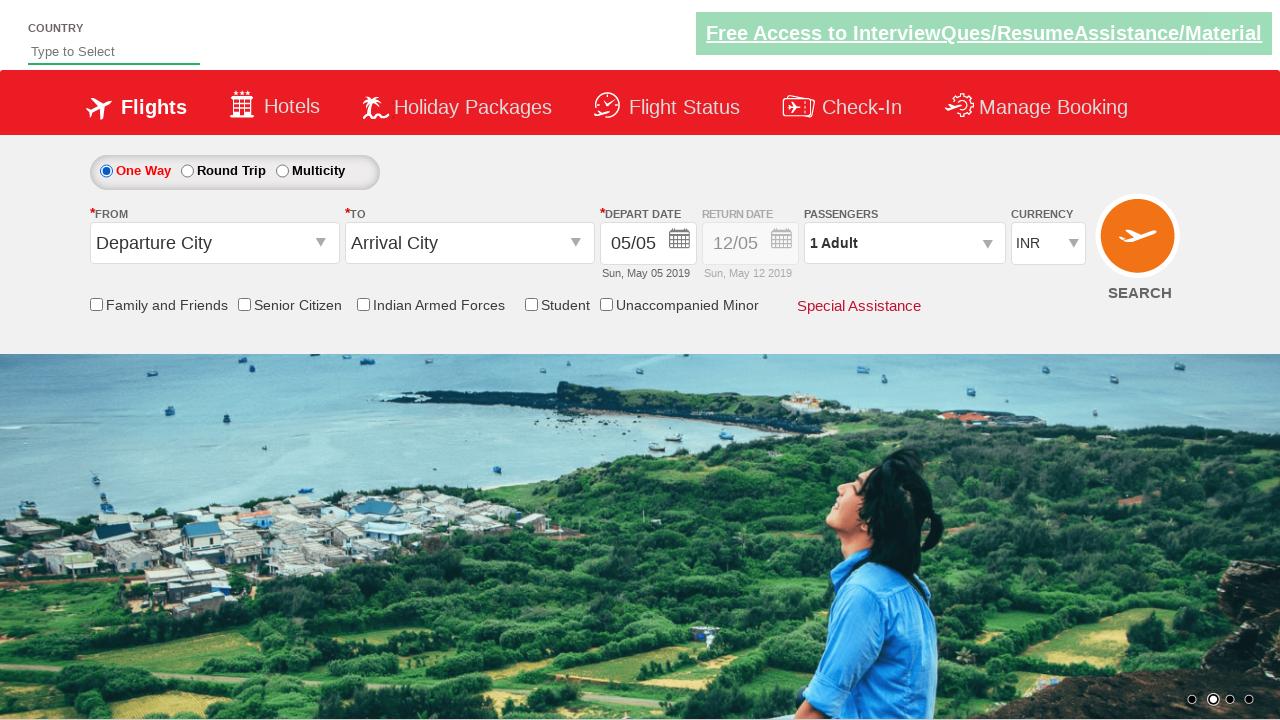

Retrieved style attribute after selecting One Way
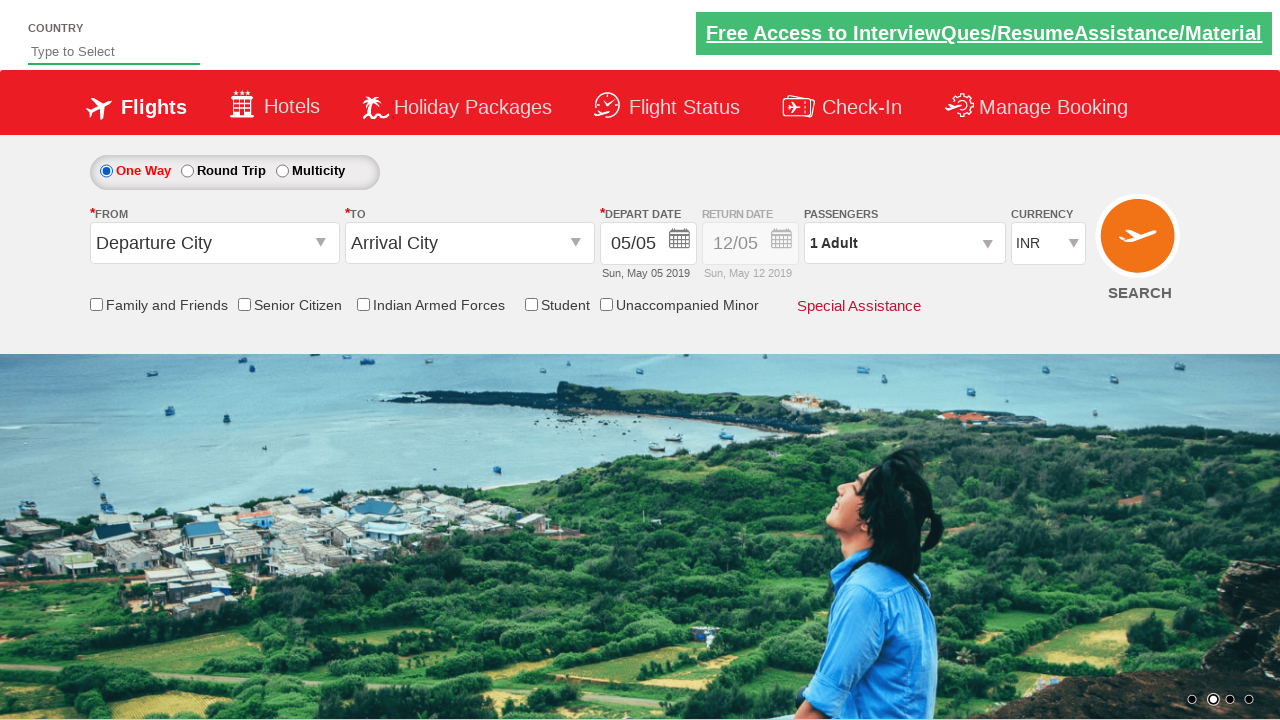

Retrieved final style attribute of Div1
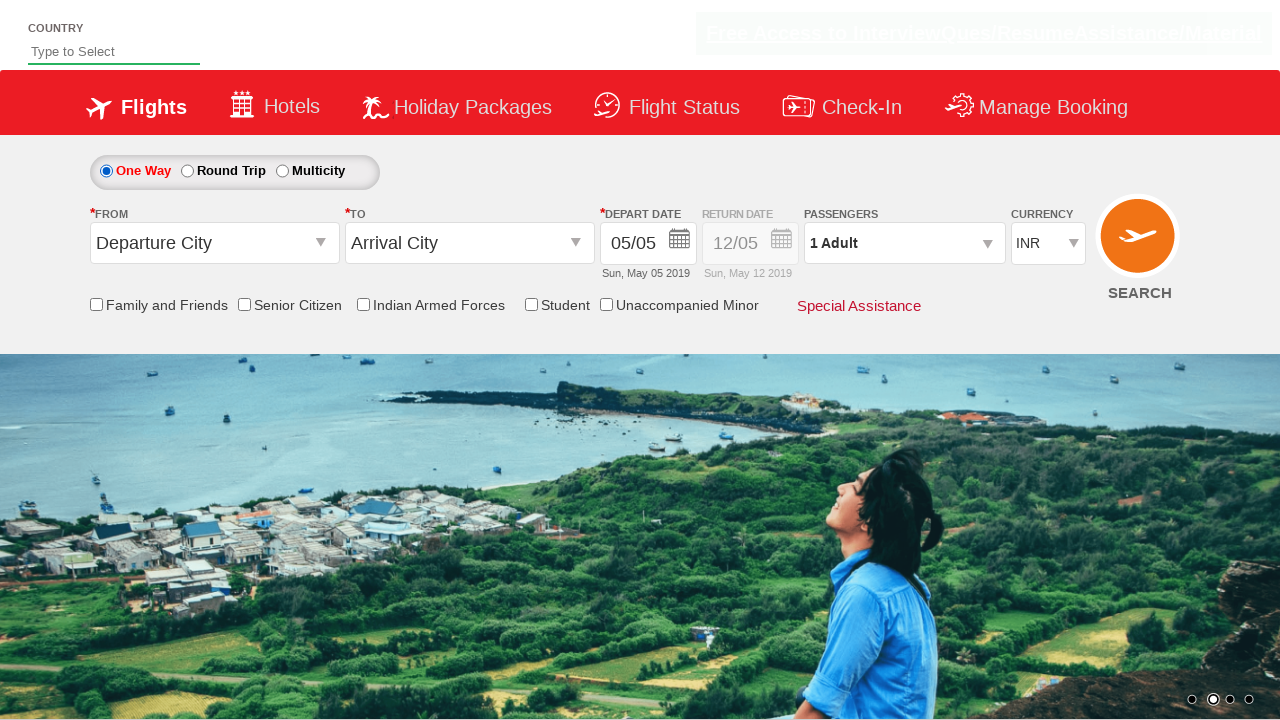

Verified that Div1 is disabled based on final style attribute
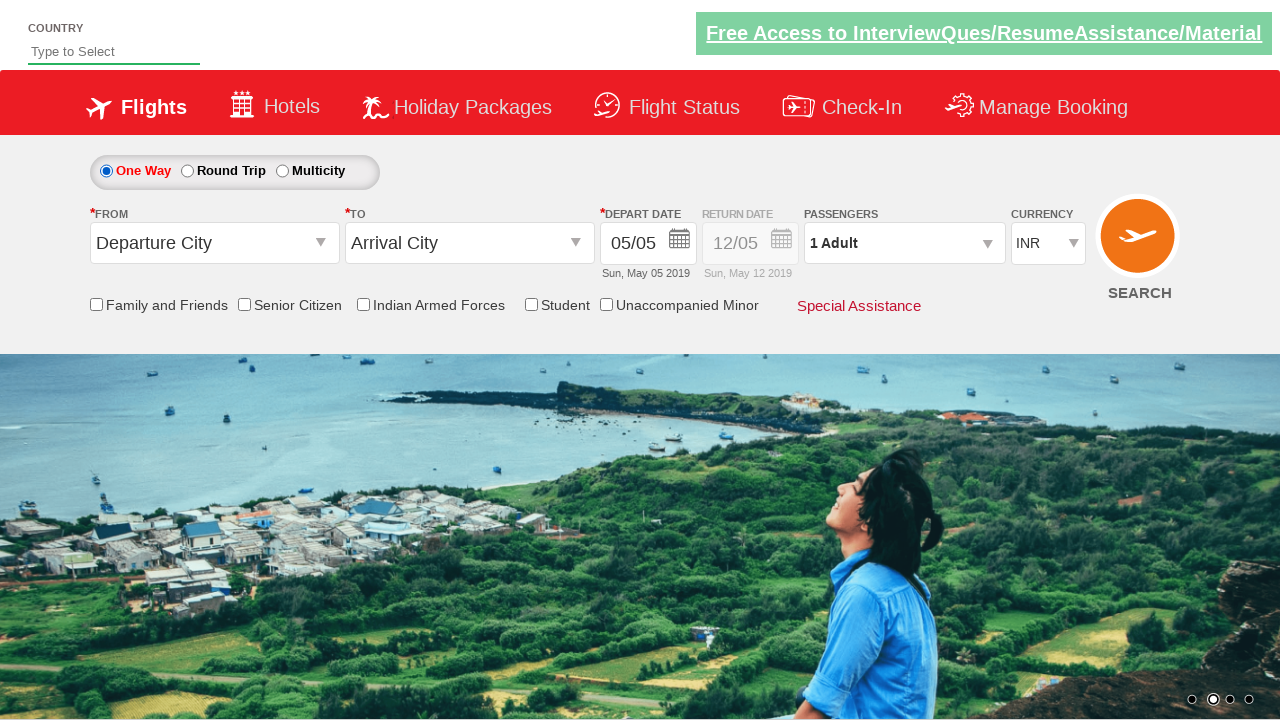

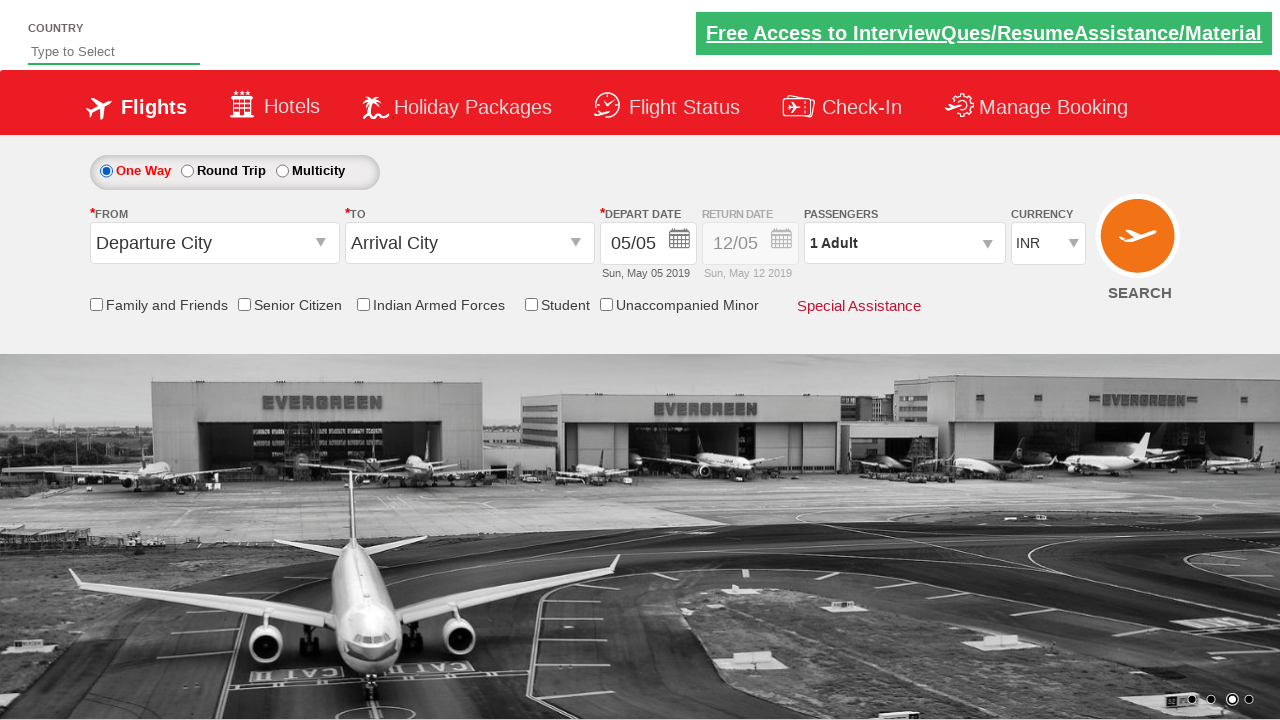